Opens the shopping cart page to view items

Starting URL: https://www.demoblaze.com/

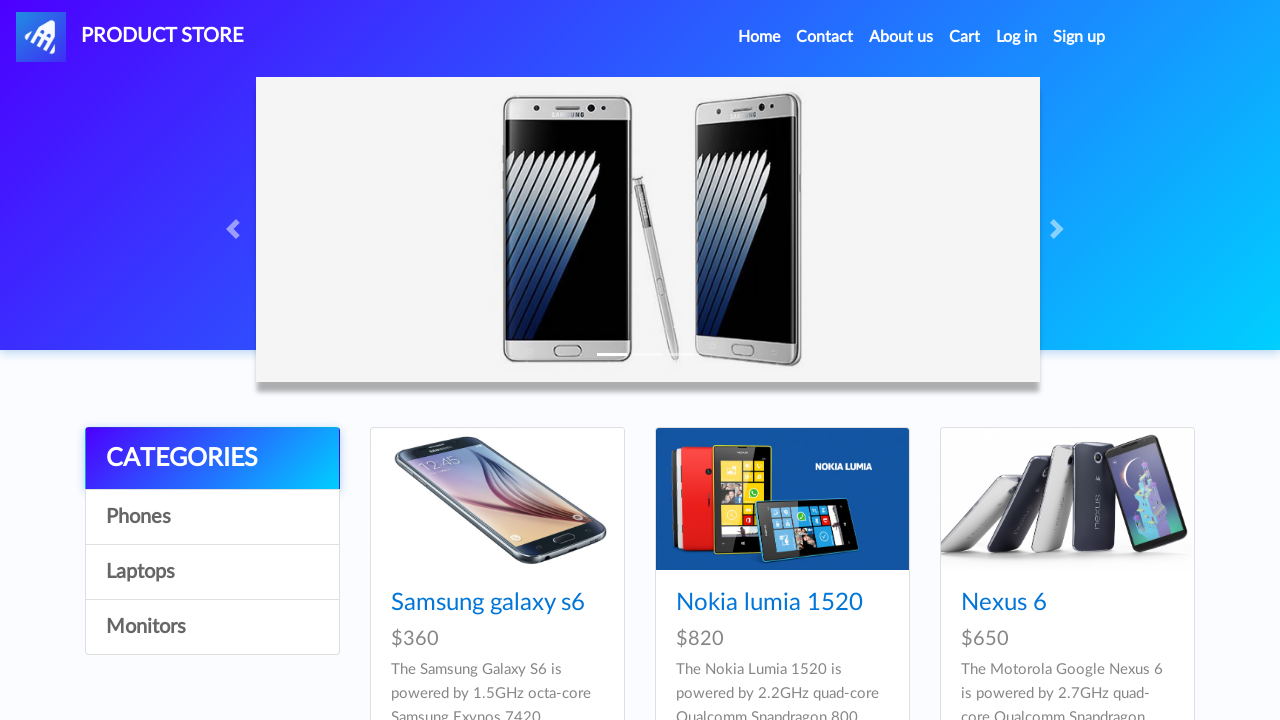

Clicked on Cart navigation link at (965, 37) on text=Cart
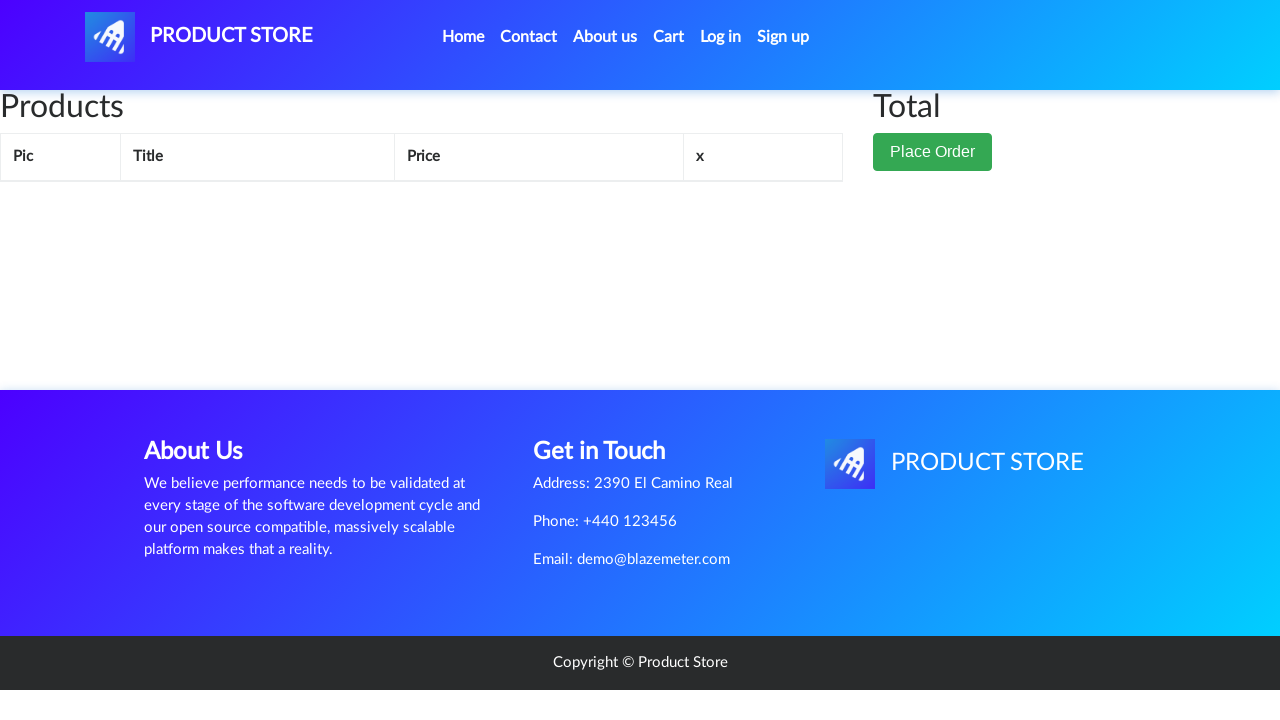

Waited 3 seconds for cart page to load
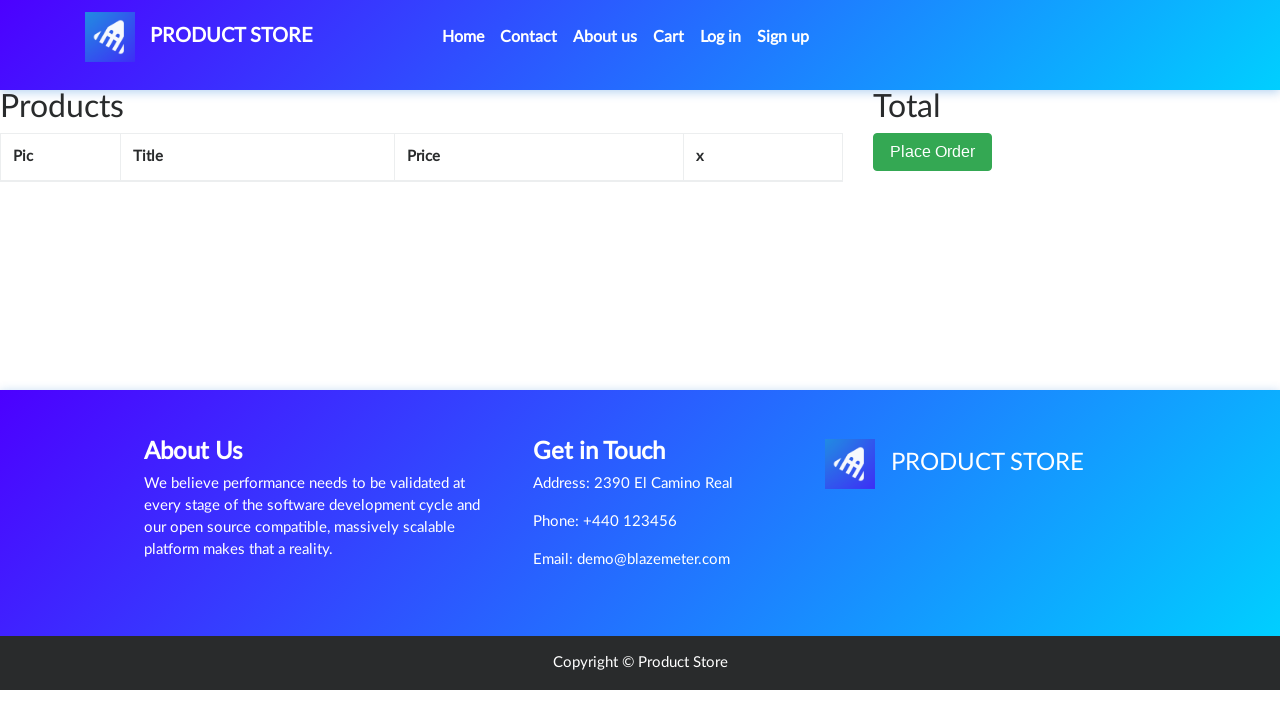

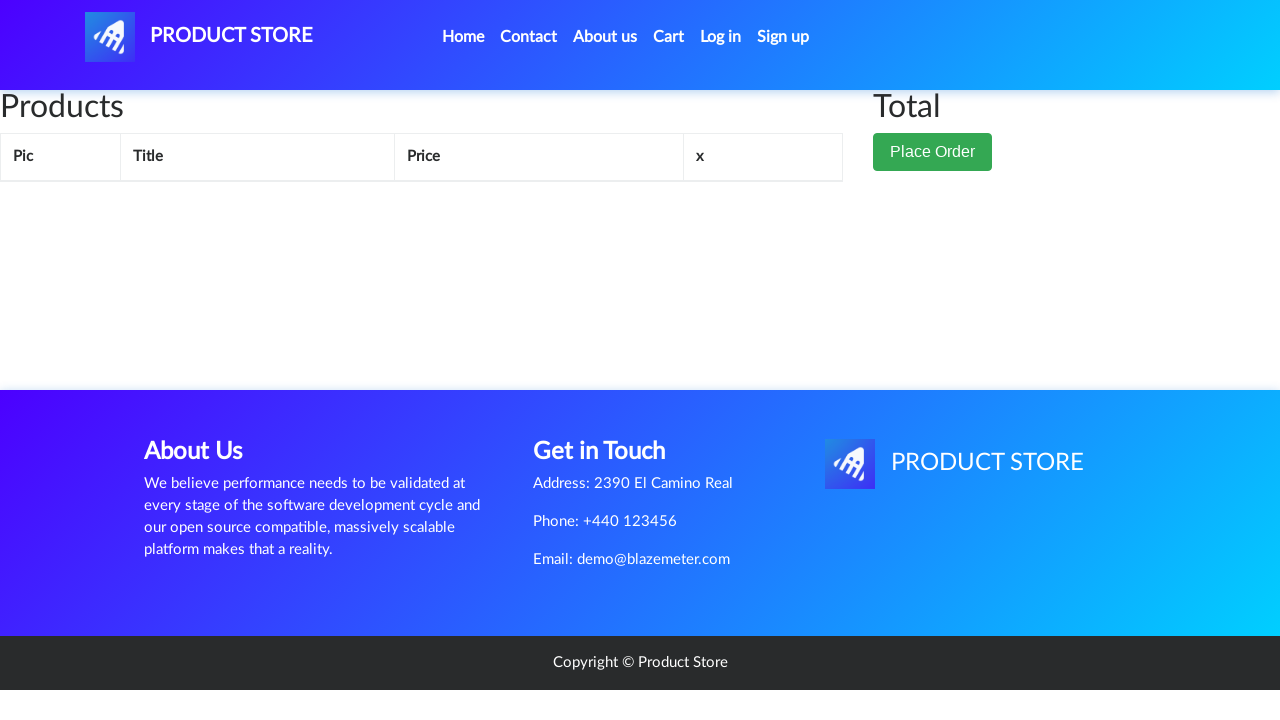